Tests drag and drop functionality by dragging an element from source to target location

Starting URL: https://jqueryui.com/resources/demos/droppable/default.html

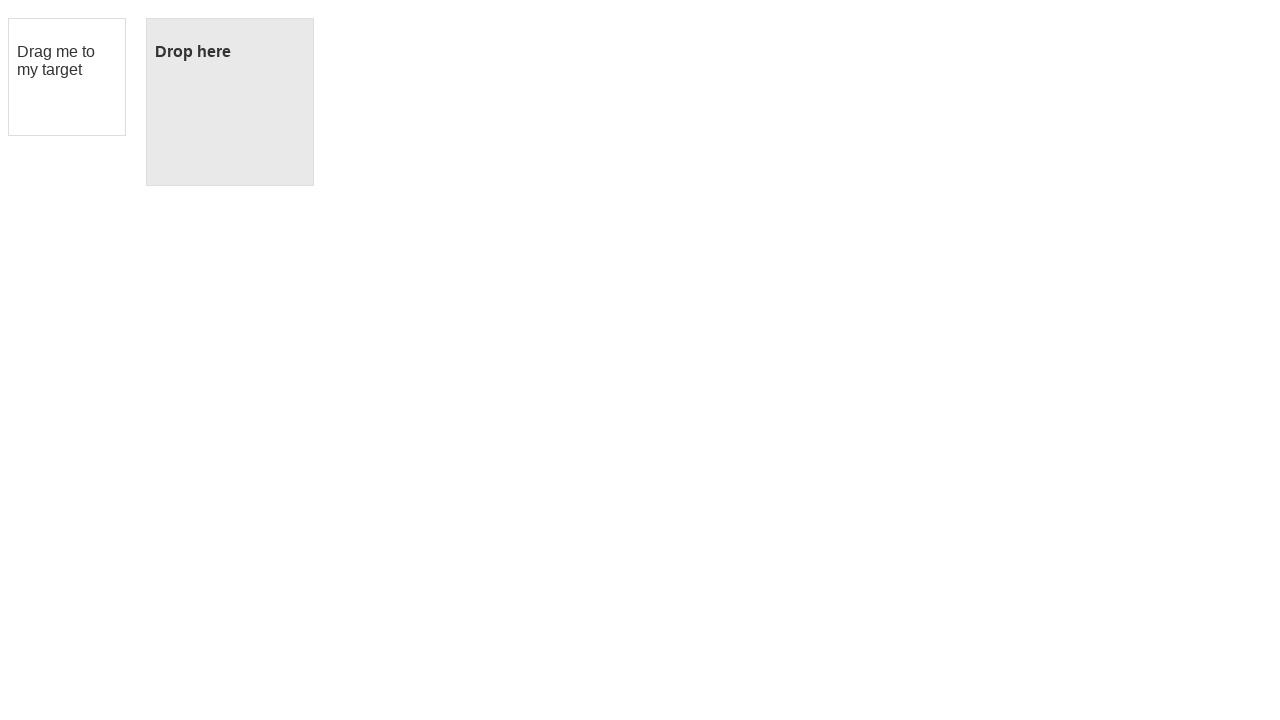

Located the draggable element with ID 'draggable'
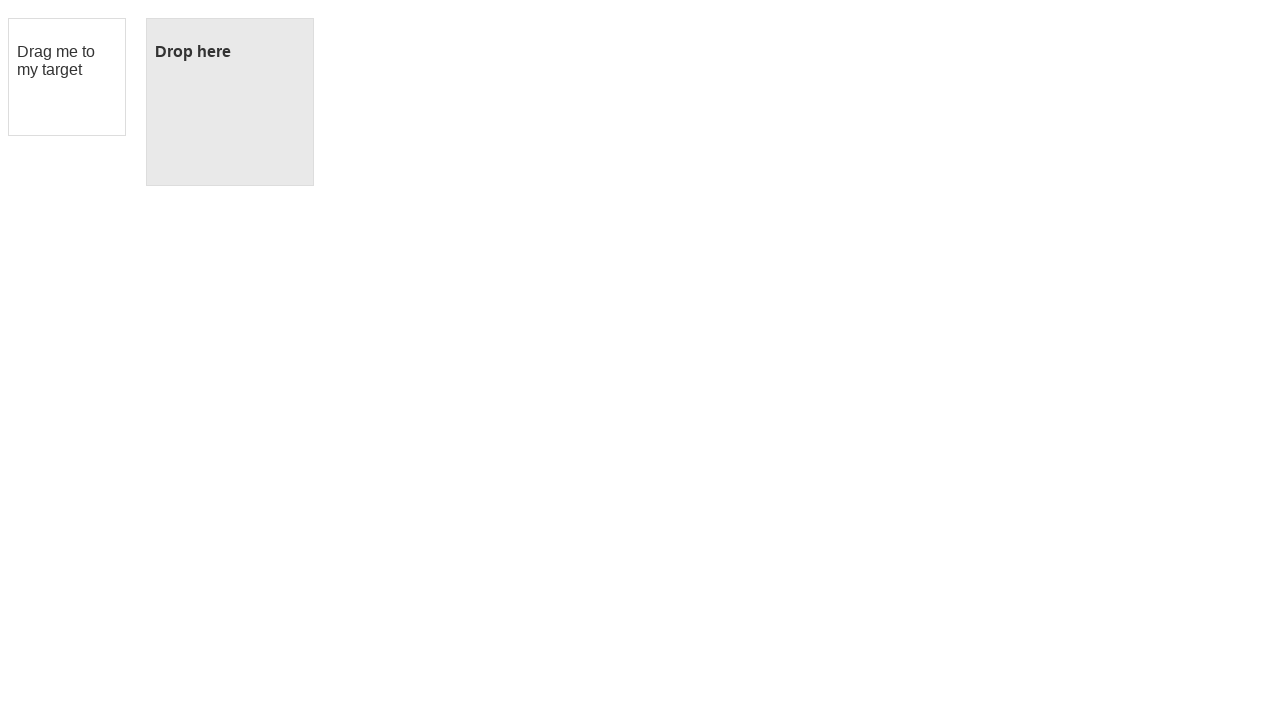

Located the droppable element with ID 'droppable'
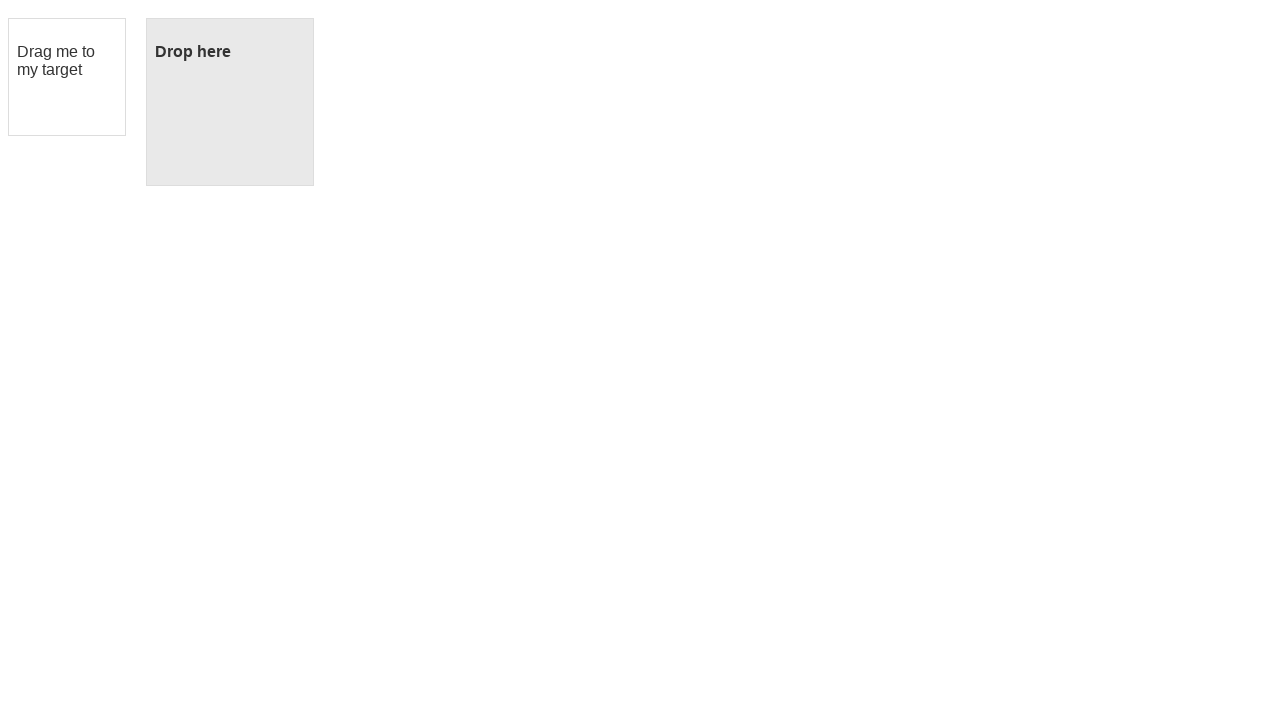

Dragged element from source to target location at (230, 102)
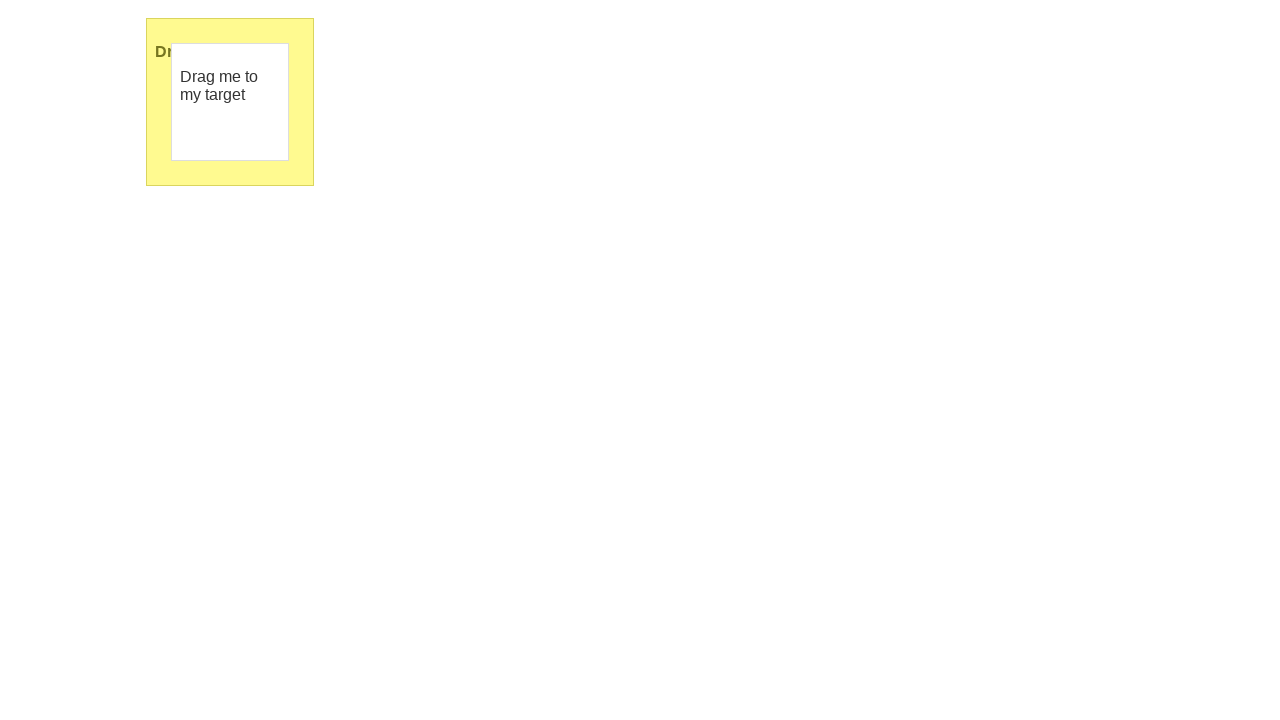

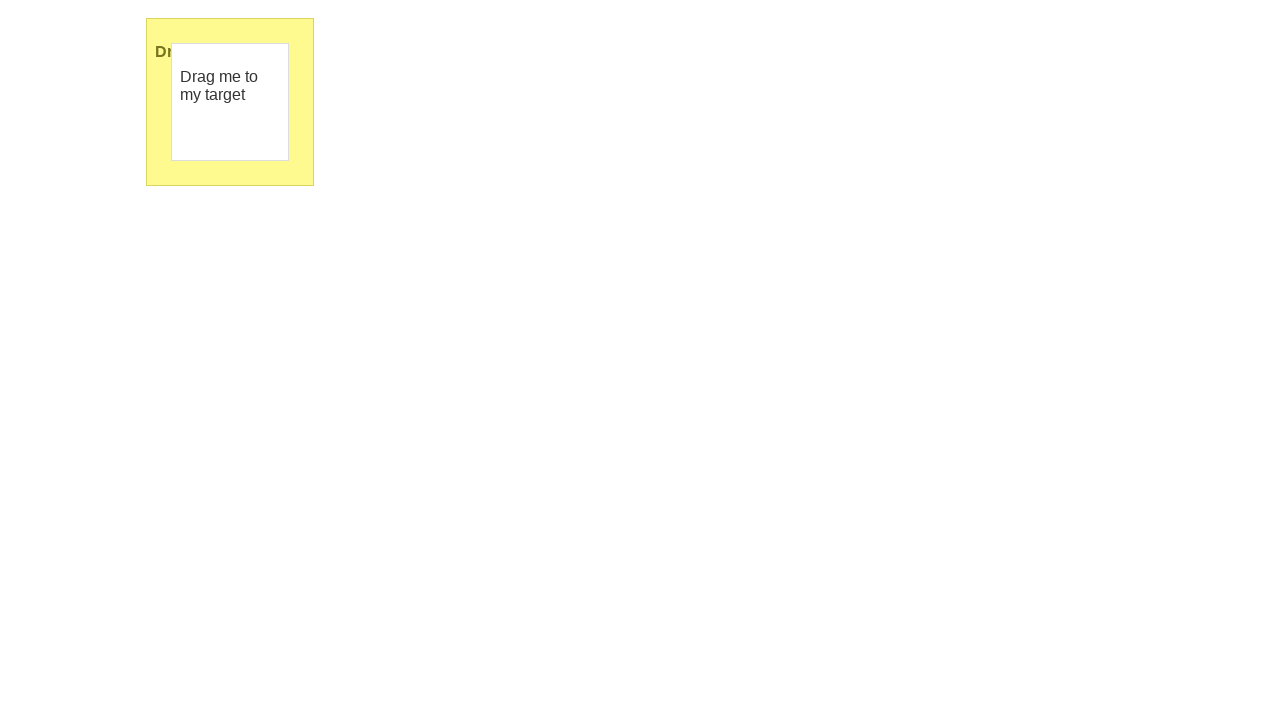